Tests dropdown selection functionality by selecting options using different methods: value, label, and index

Starting URL: https://rahulshettyacademy.com/loginpagePractise/

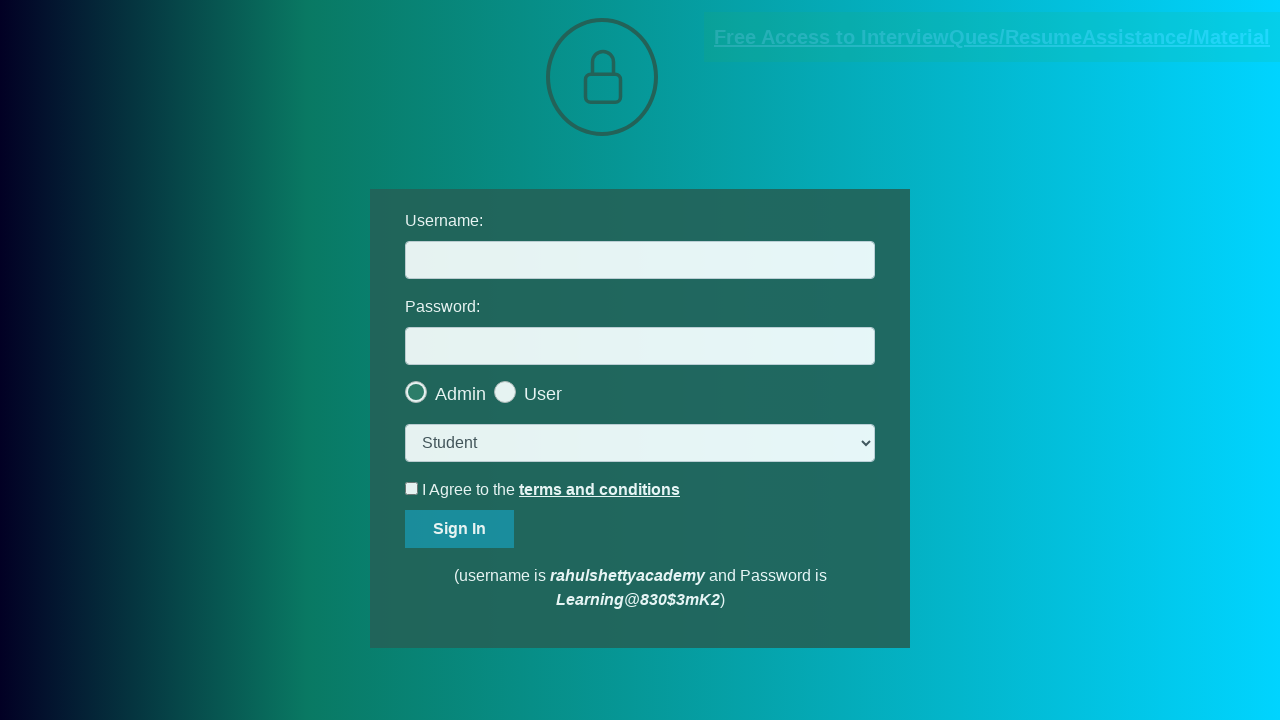

Selected 'Teacher' option from dropdown by value text on select.form-control
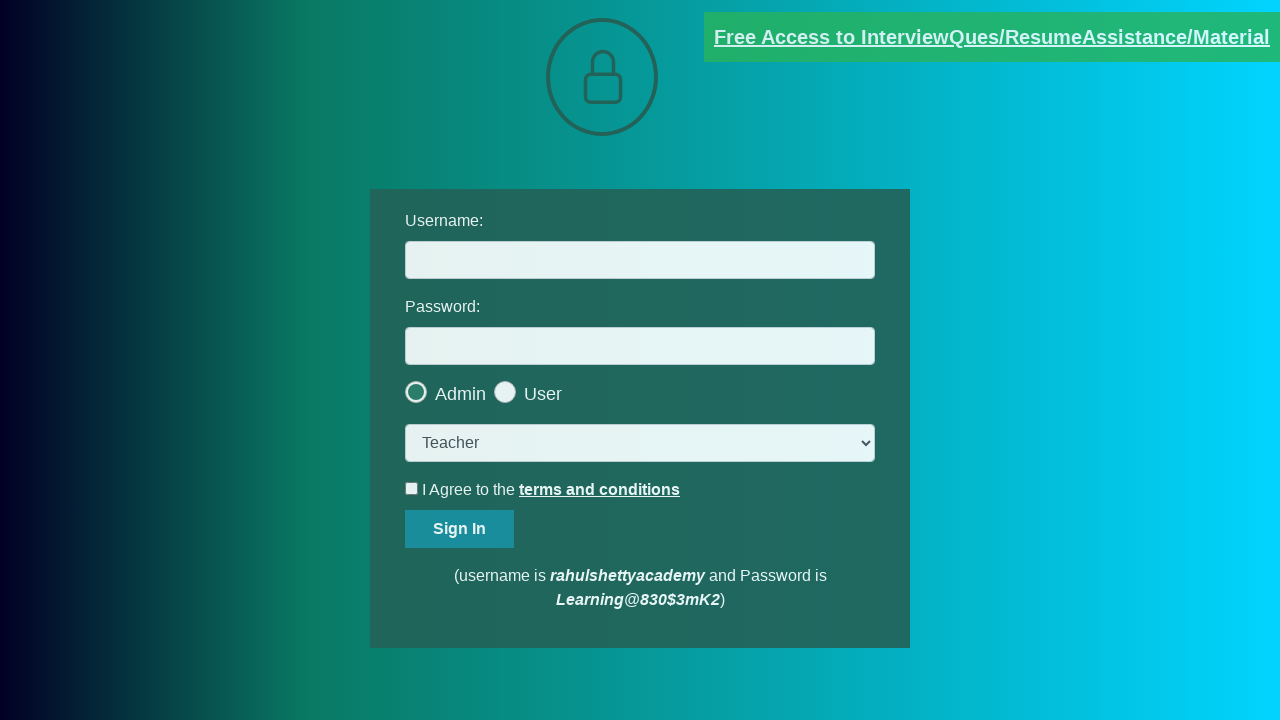

Selected 'Student' option from dropdown by label on select.form-control
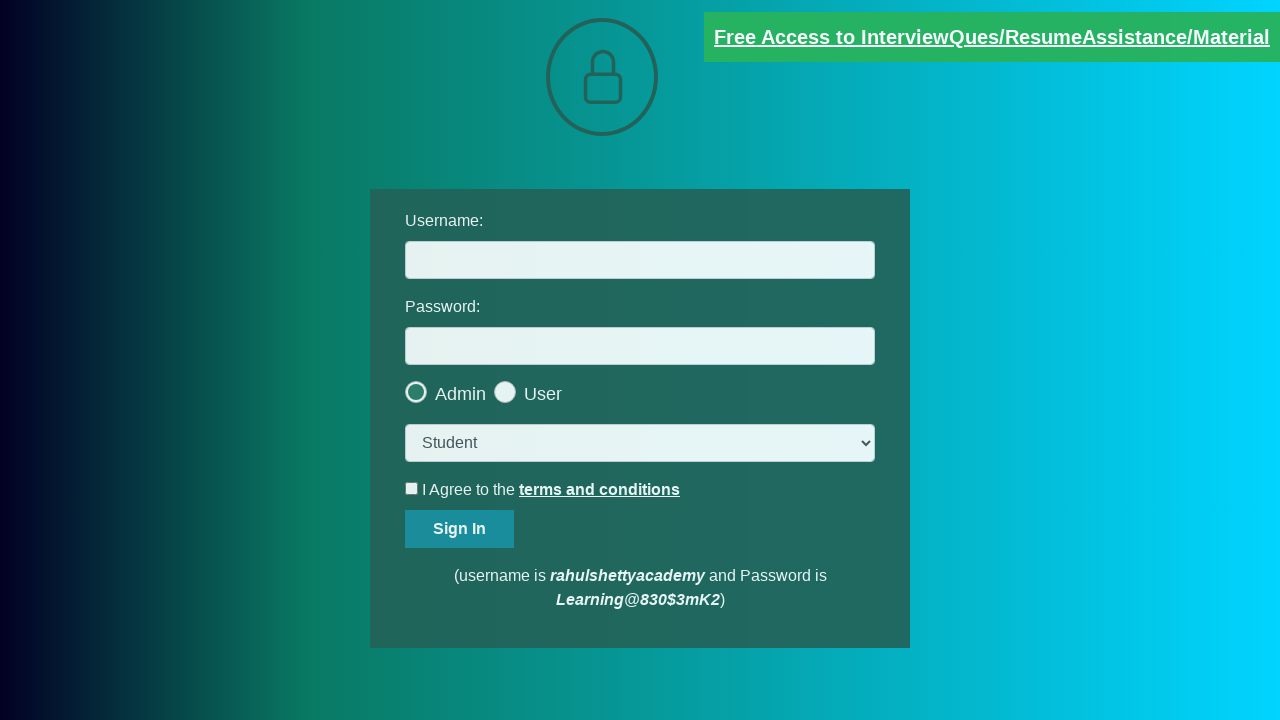

Selected first option from dropdown by index 0 on select.form-control
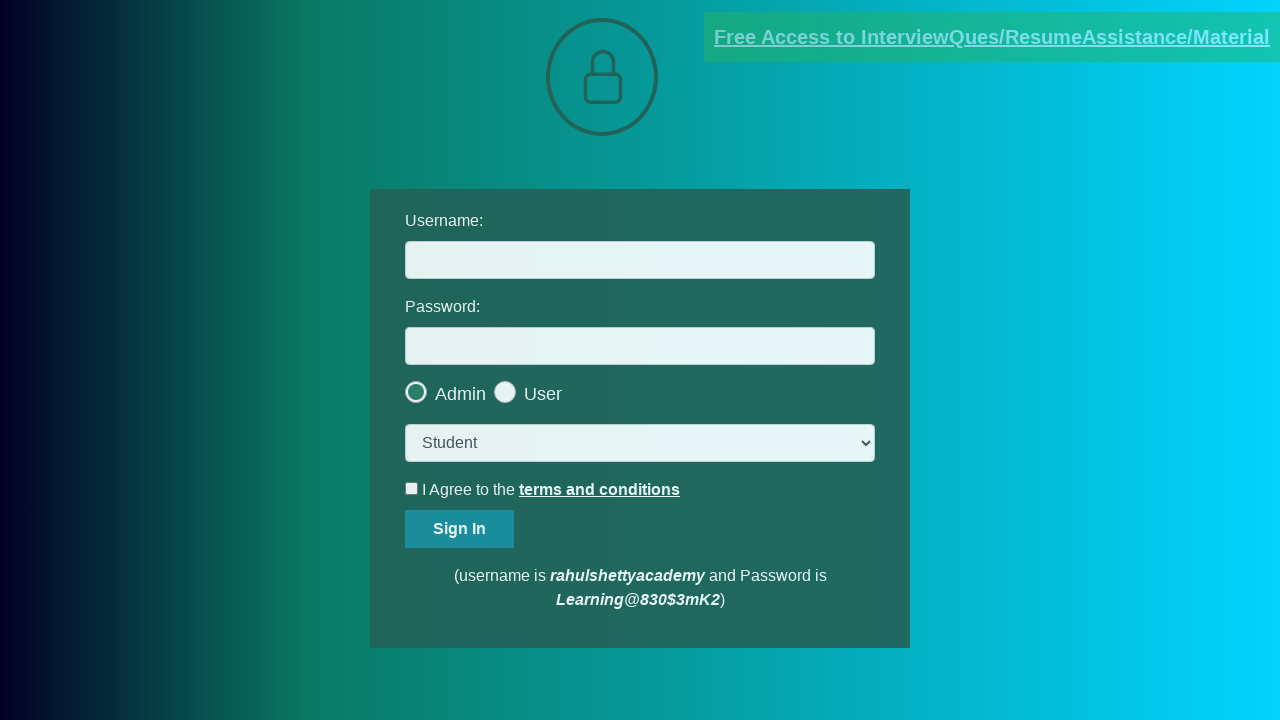

Selected 'consult' option from dropdown by value attribute on select.form-control
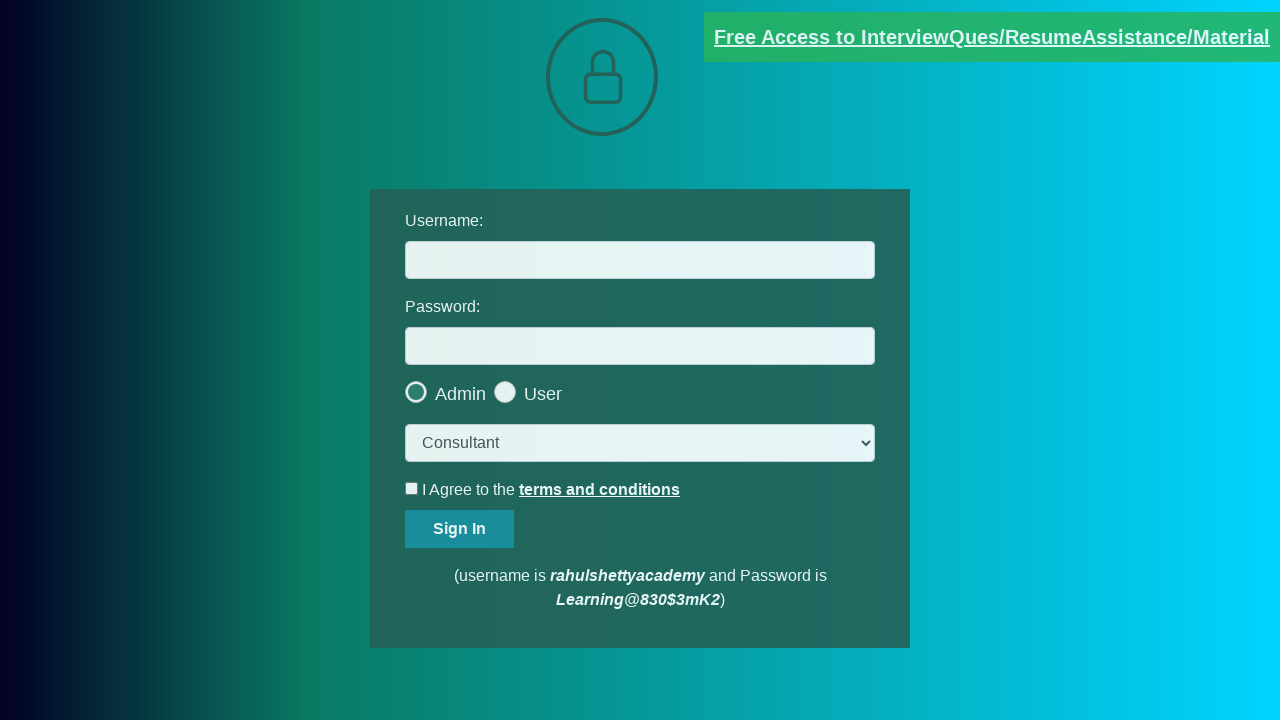

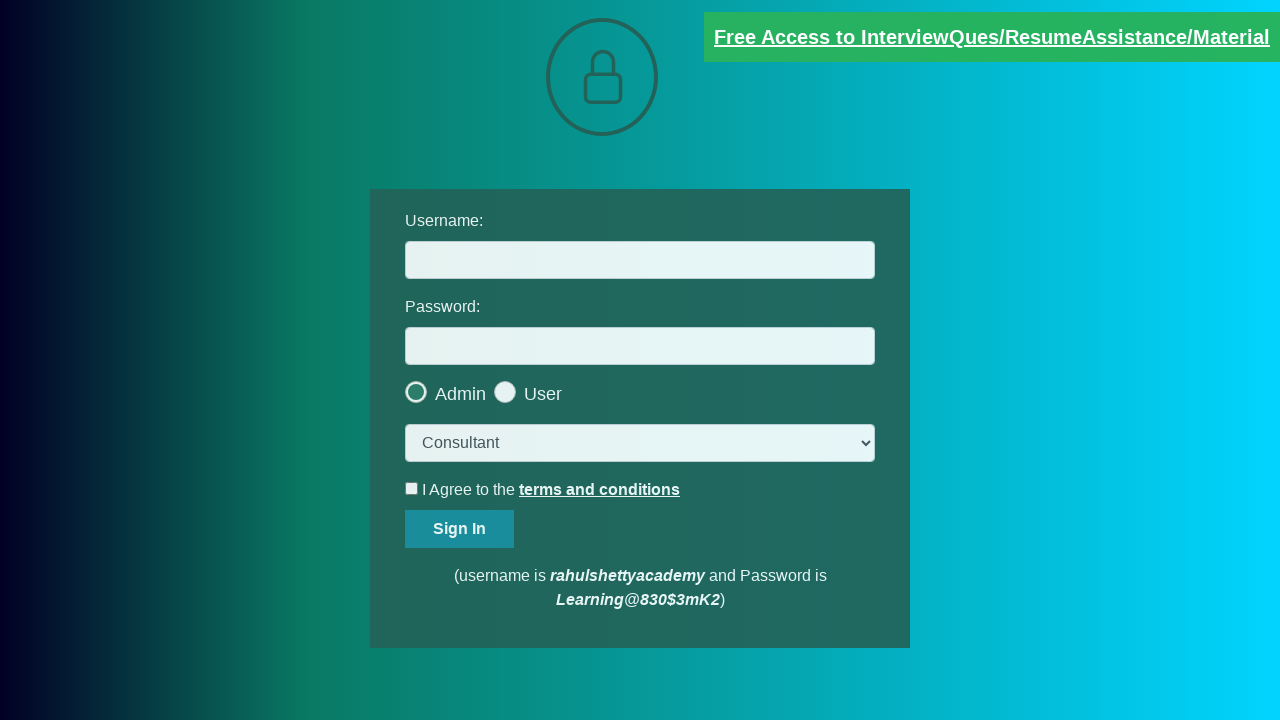